Tests displaying only completed items by clicking the Completed filter

Starting URL: https://demo.playwright.dev/todomvc

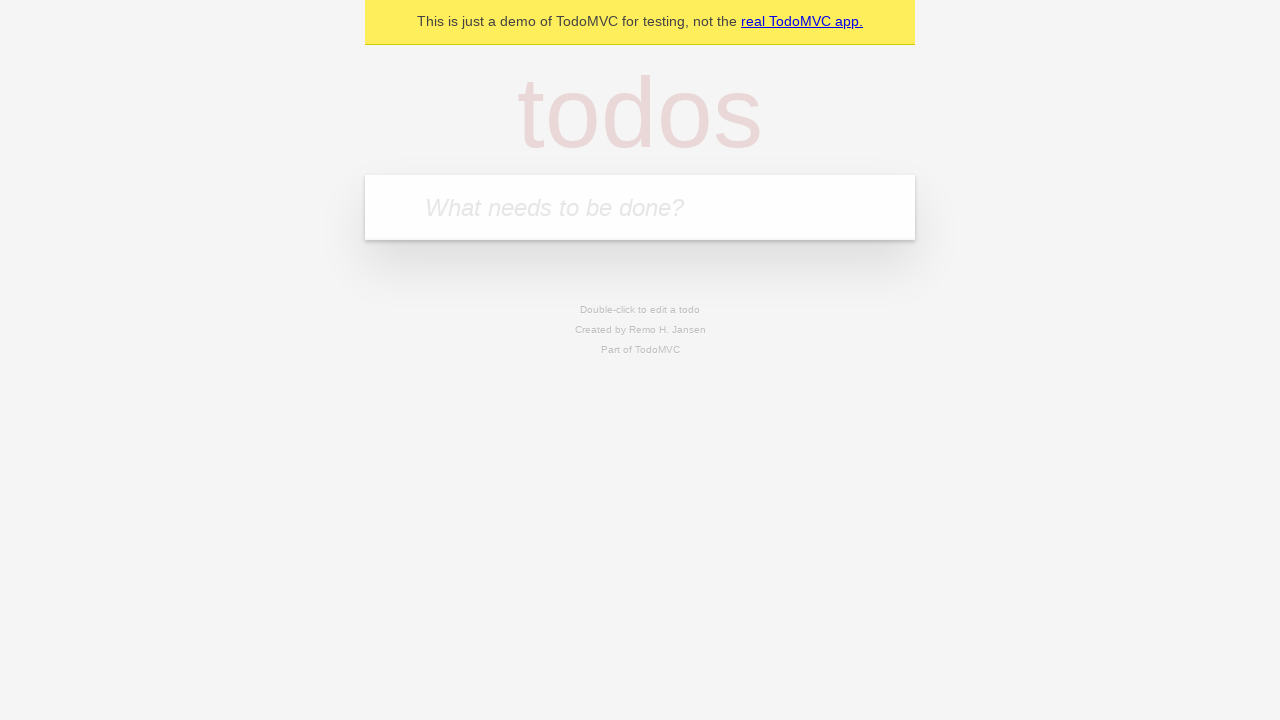

Filled new todo input with 'buy some cheese' on .new-todo
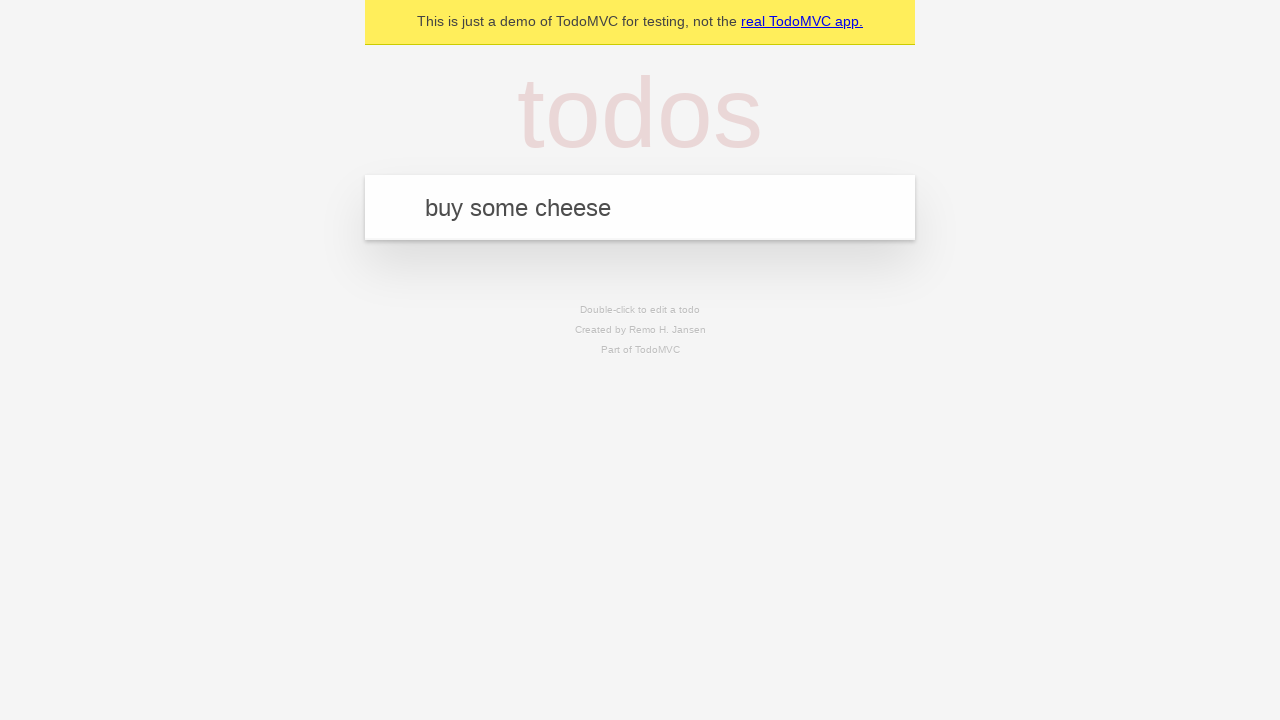

Pressed Enter to create first todo on .new-todo
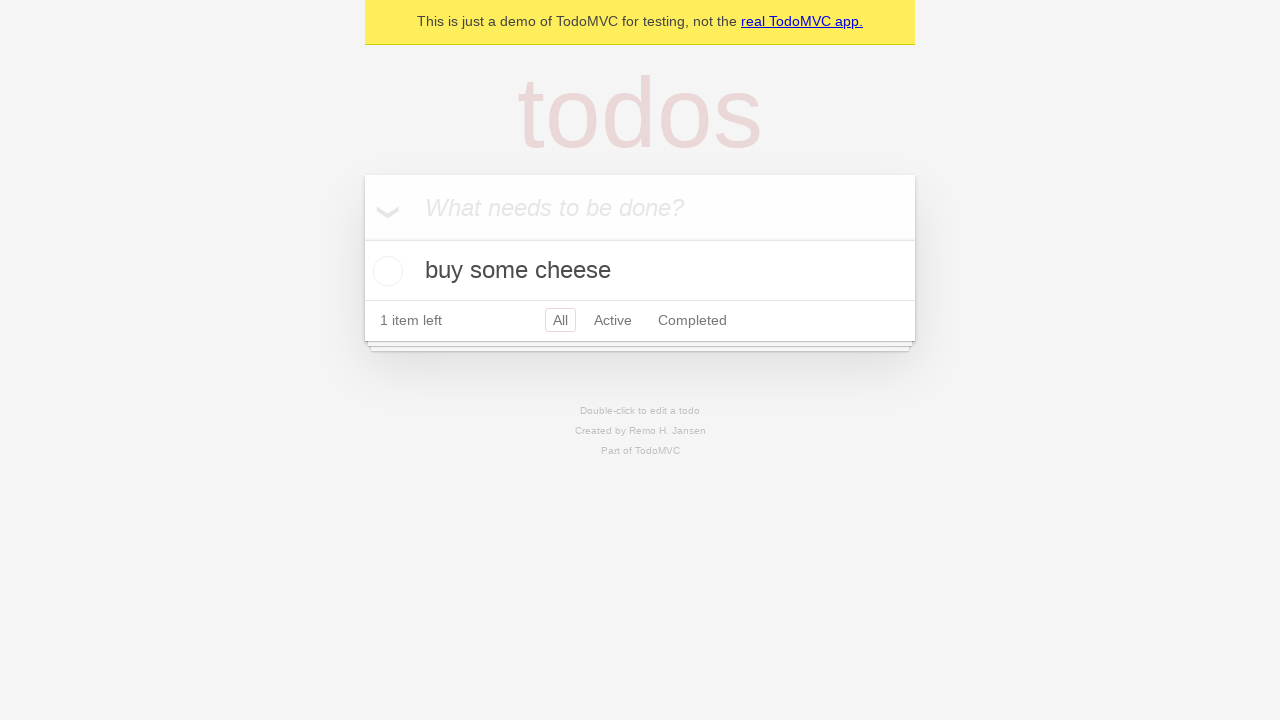

Filled new todo input with 'feed the cat' on .new-todo
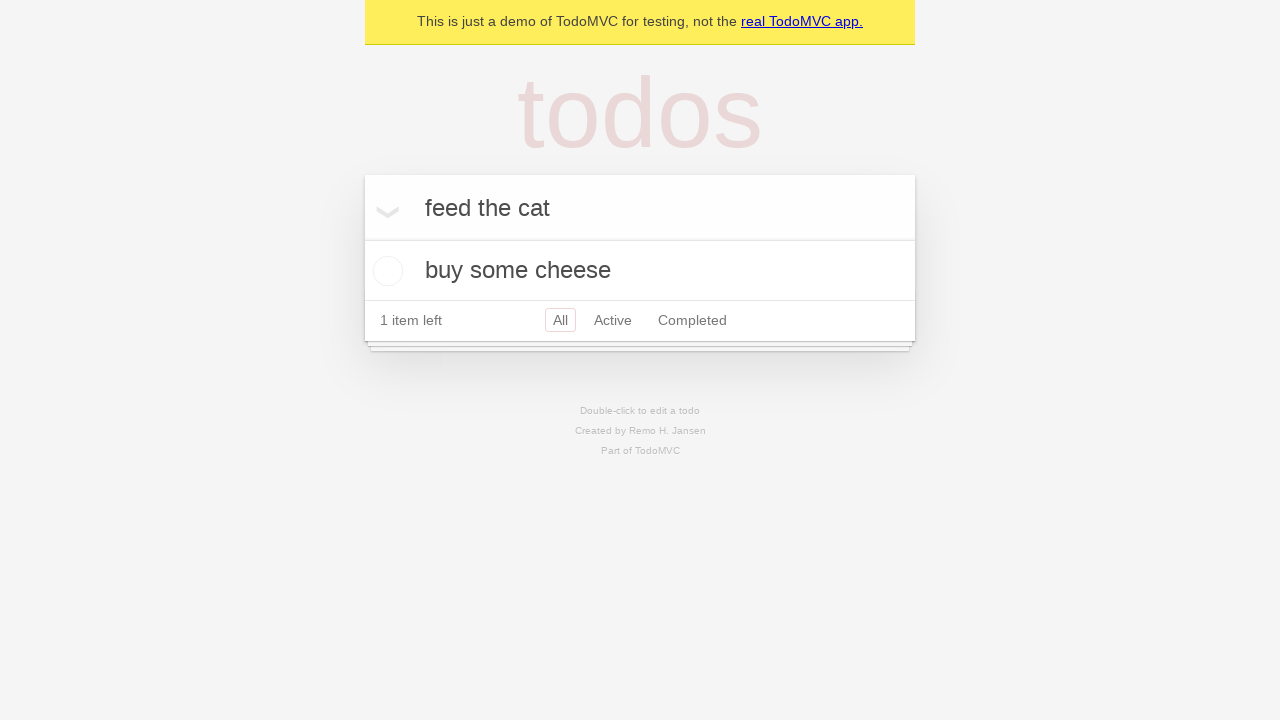

Pressed Enter to create second todo on .new-todo
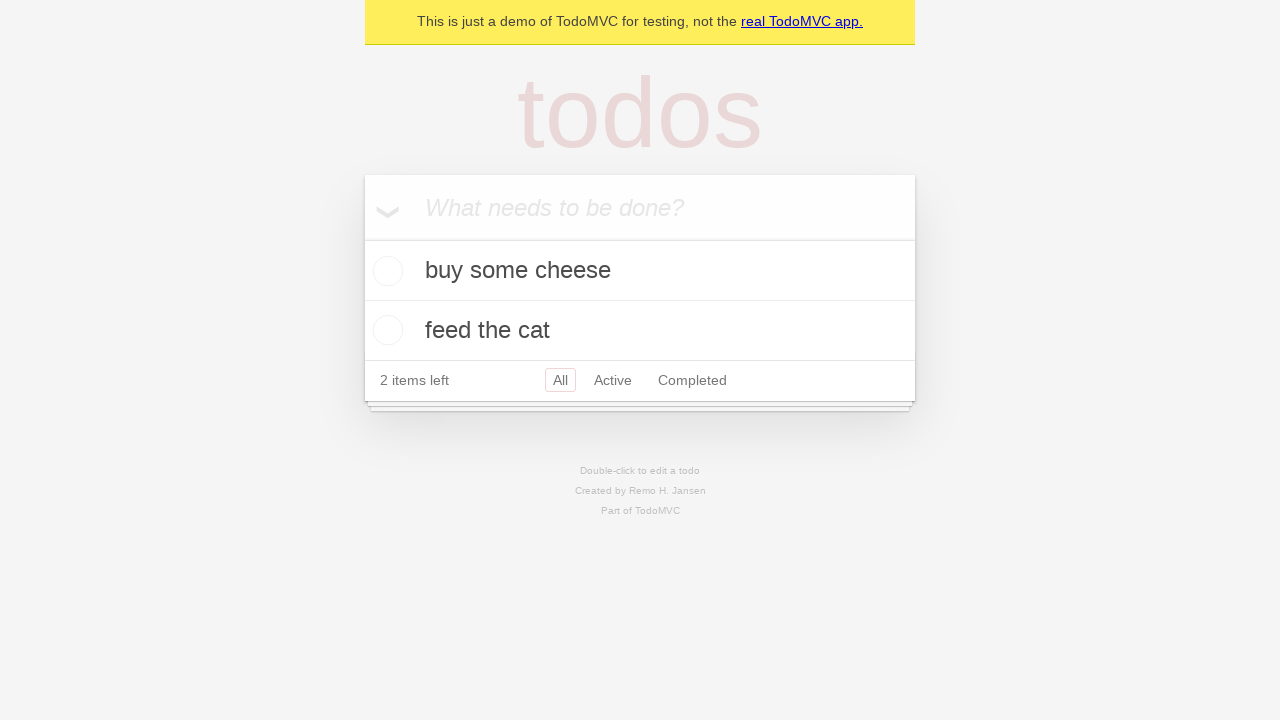

Filled new todo input with 'book a doctors appointment' on .new-todo
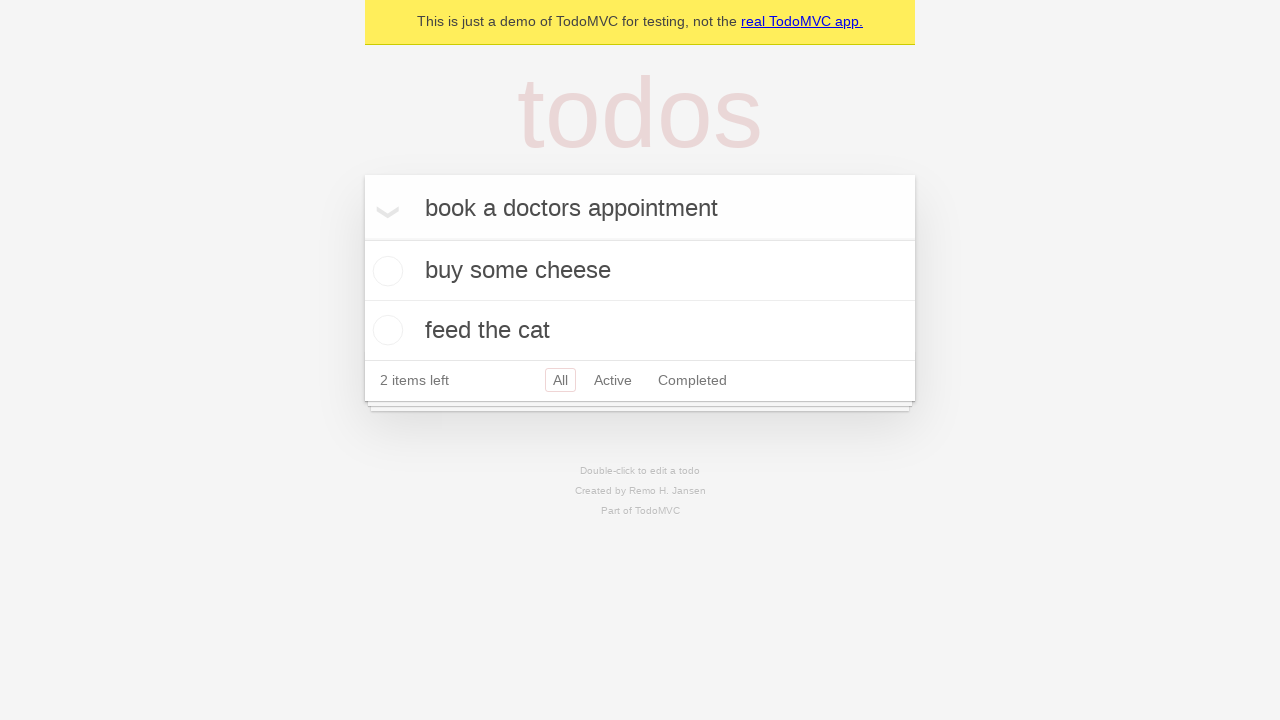

Pressed Enter to create third todo on .new-todo
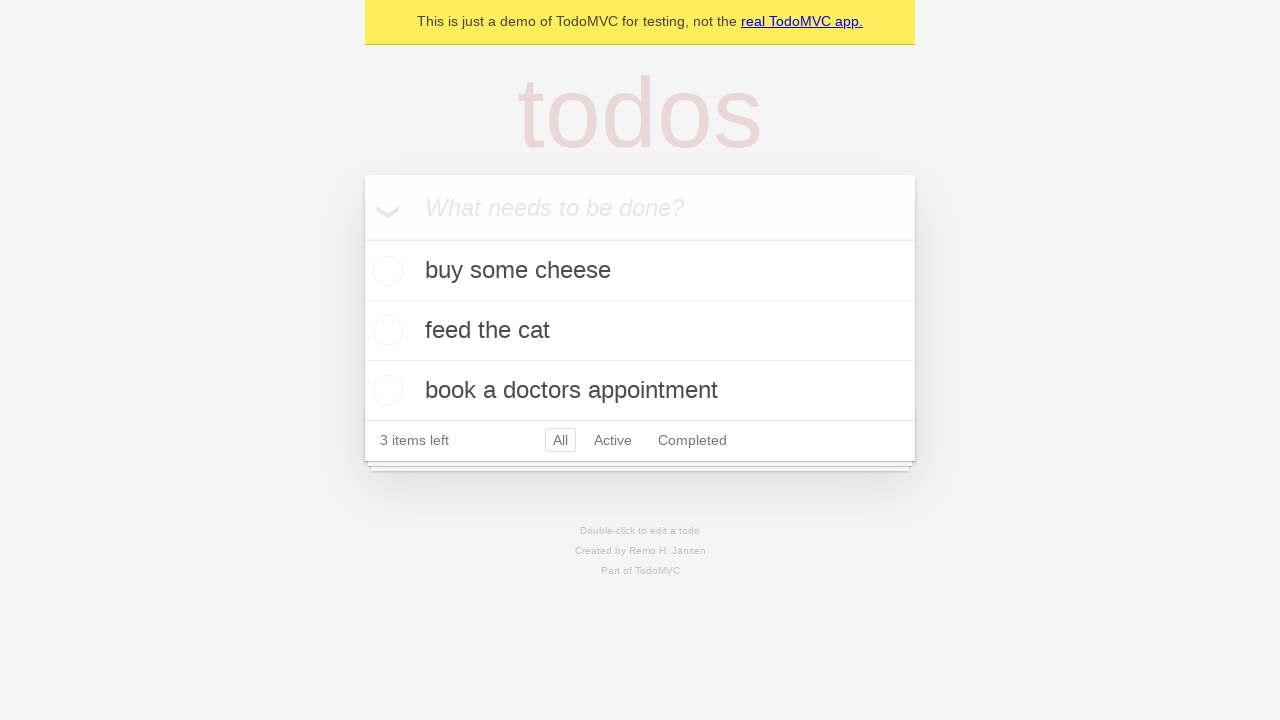

Checked the second todo item (feed the cat) at (385, 330) on .todo-list li .toggle >> nth=1
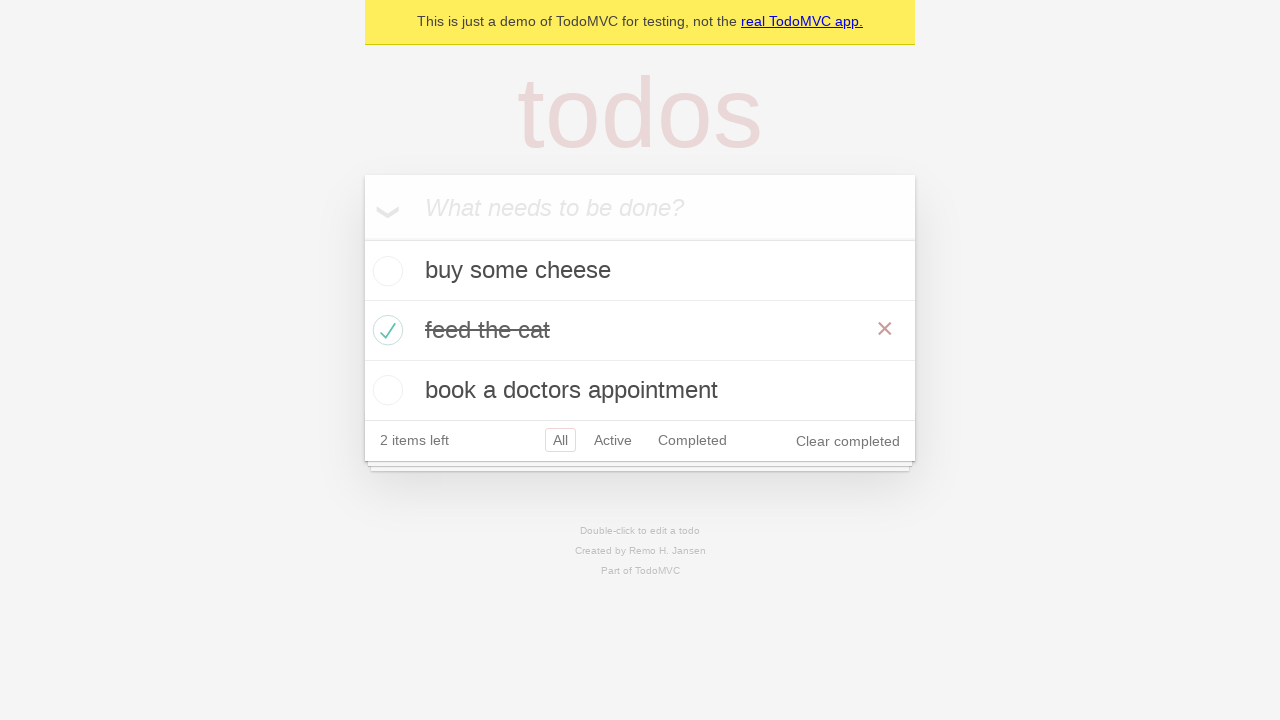

Clicked the Completed filter to display only completed items at (692, 440) on .filters >> text=Completed
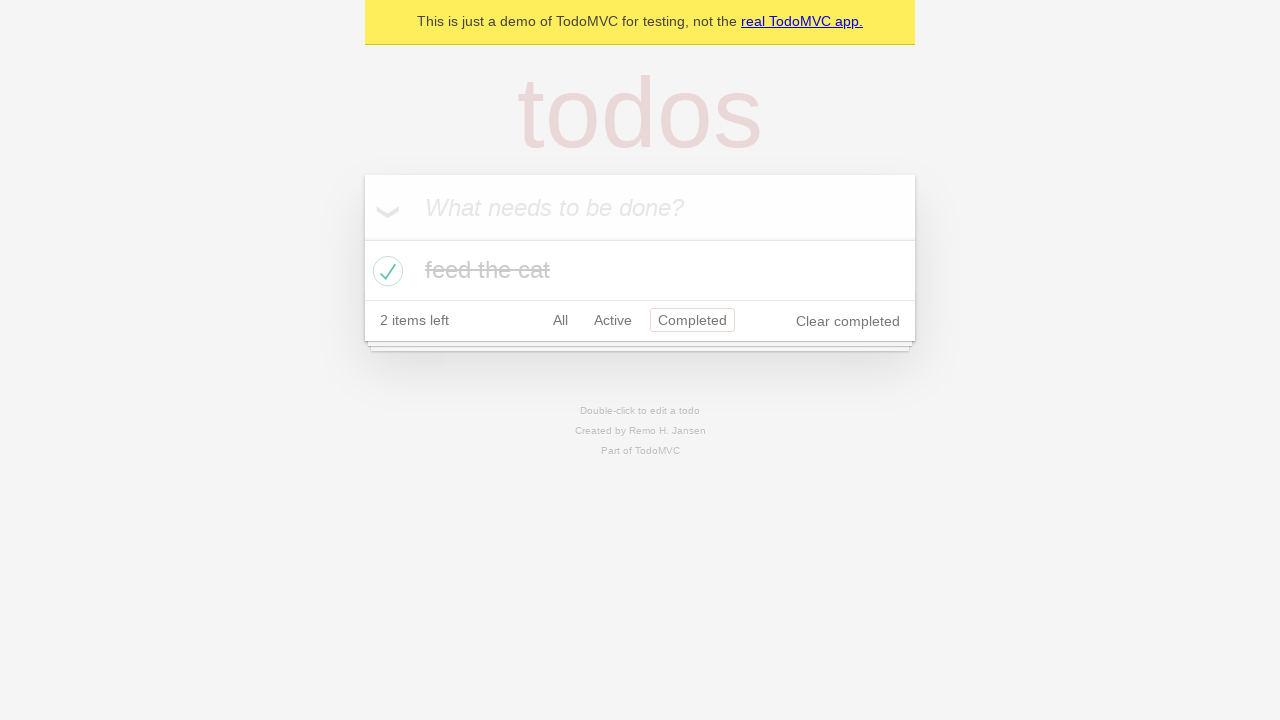

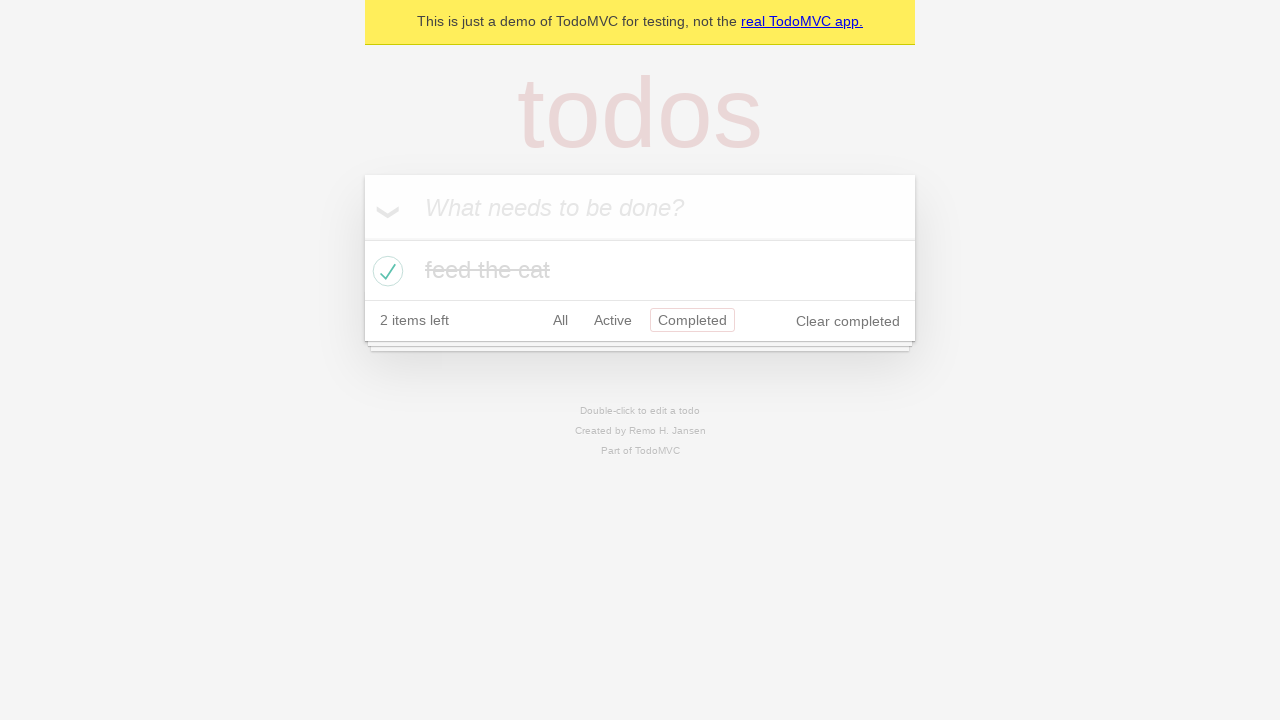